Tests radio button functionality by selecting a radio button option and counting the total number of radio buttons in a group

Starting URL: http://www.echoecho.com/htmlforms10.htm

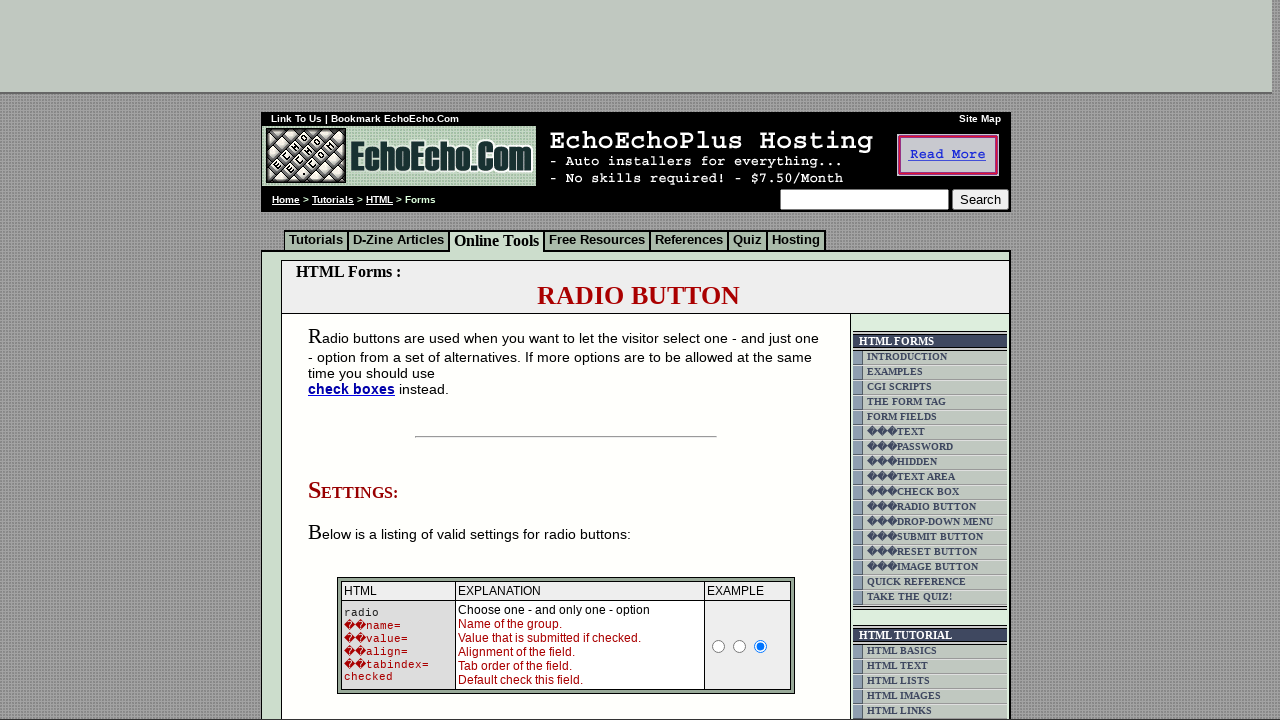

Clicked the 'Cheese' radio button at (356, 360) on input[value='Cheese']
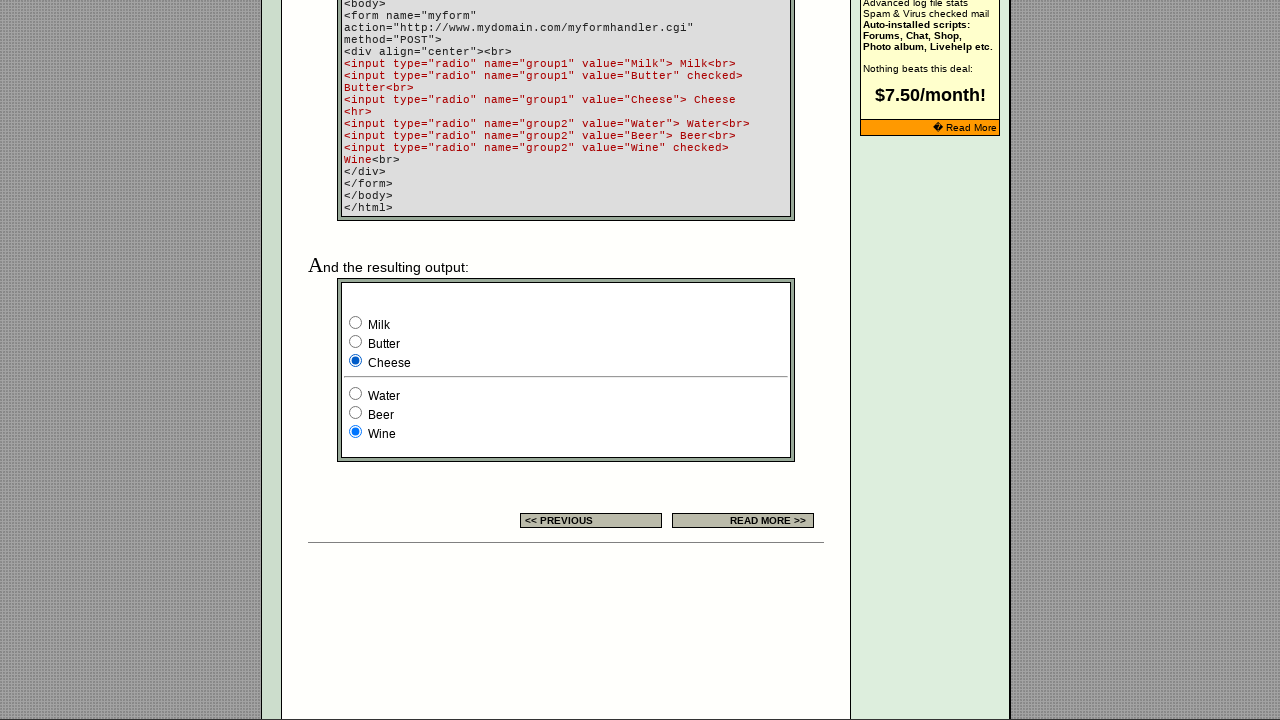

Located radio buttons in group1
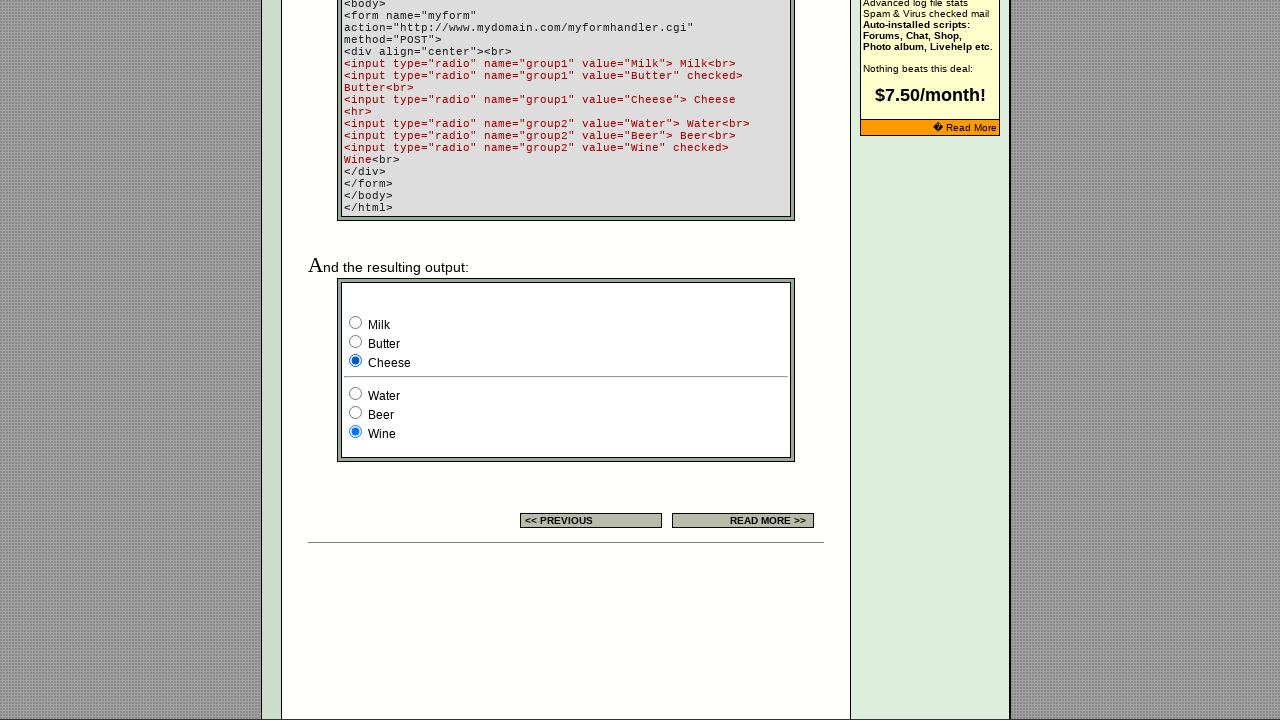

Counted total radio buttons in group1: 3
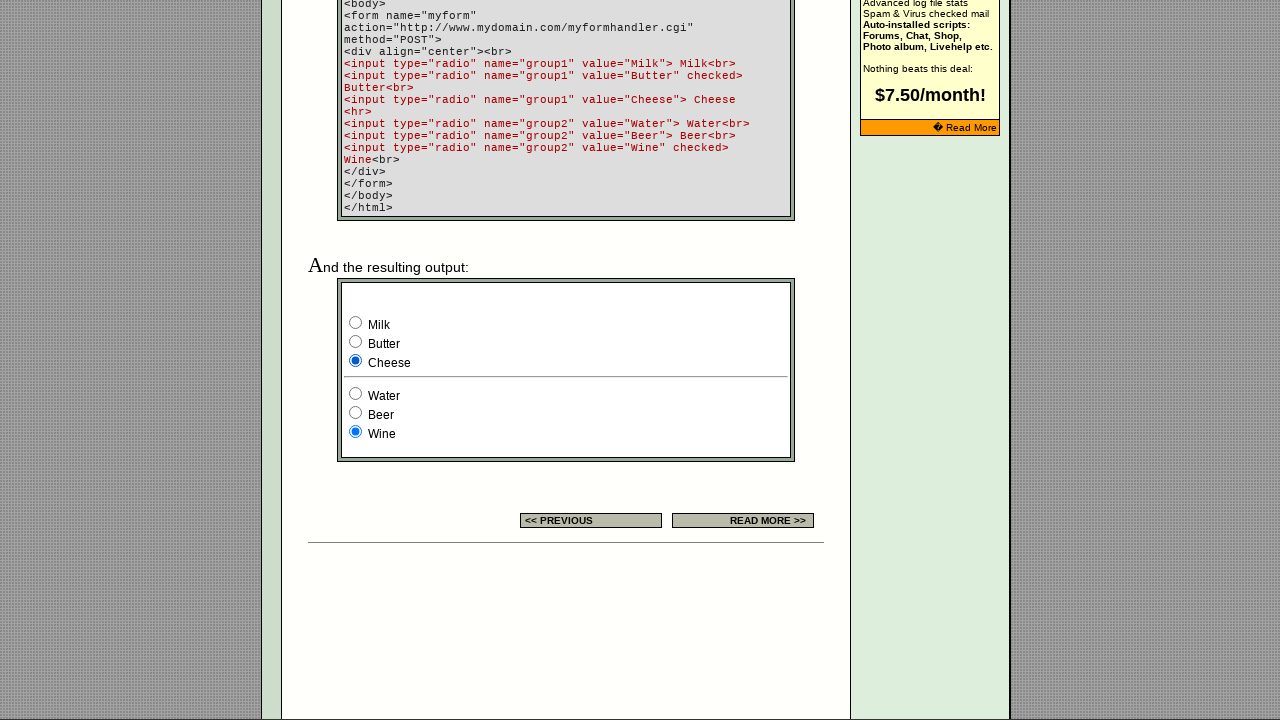

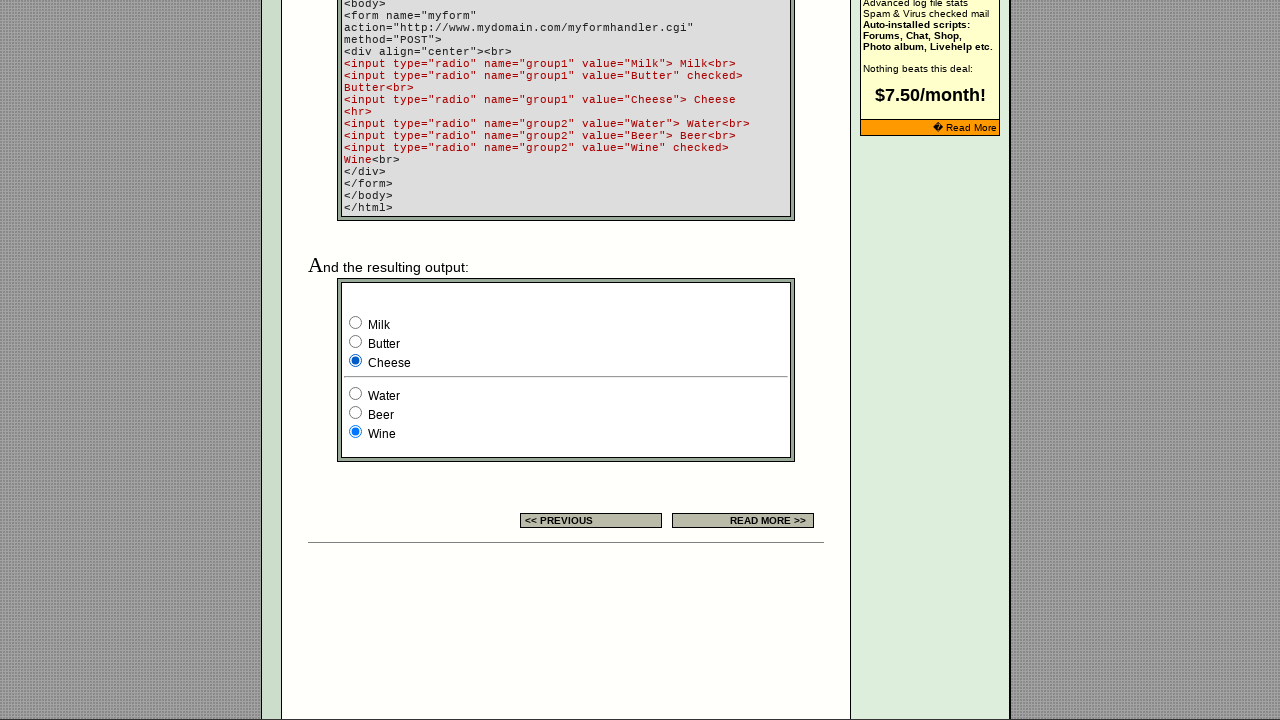